Tests opening a new browser window by clicking a link, switching to the child window to verify its content, then switching back to the parent window and verifying its content

Starting URL: https://the-internet.herokuapp.com/windows

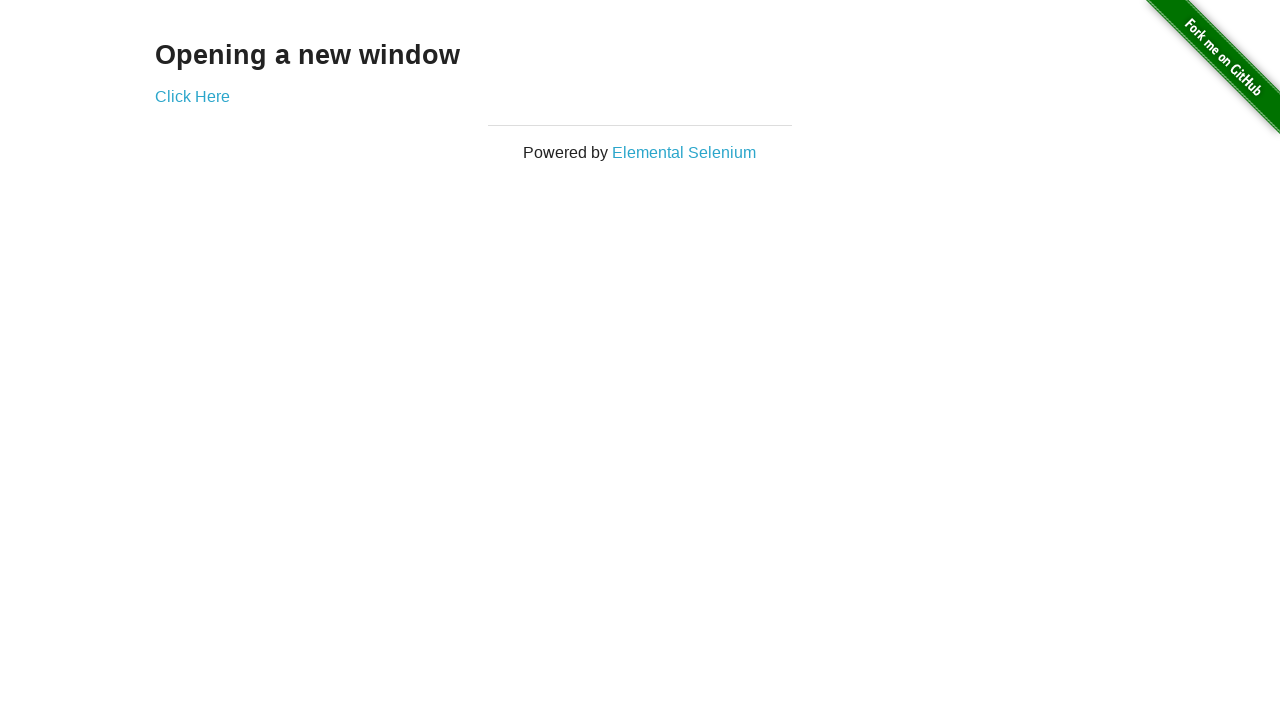

Clicked 'Click Here' link to open new window at (192, 96) on text=Click Here
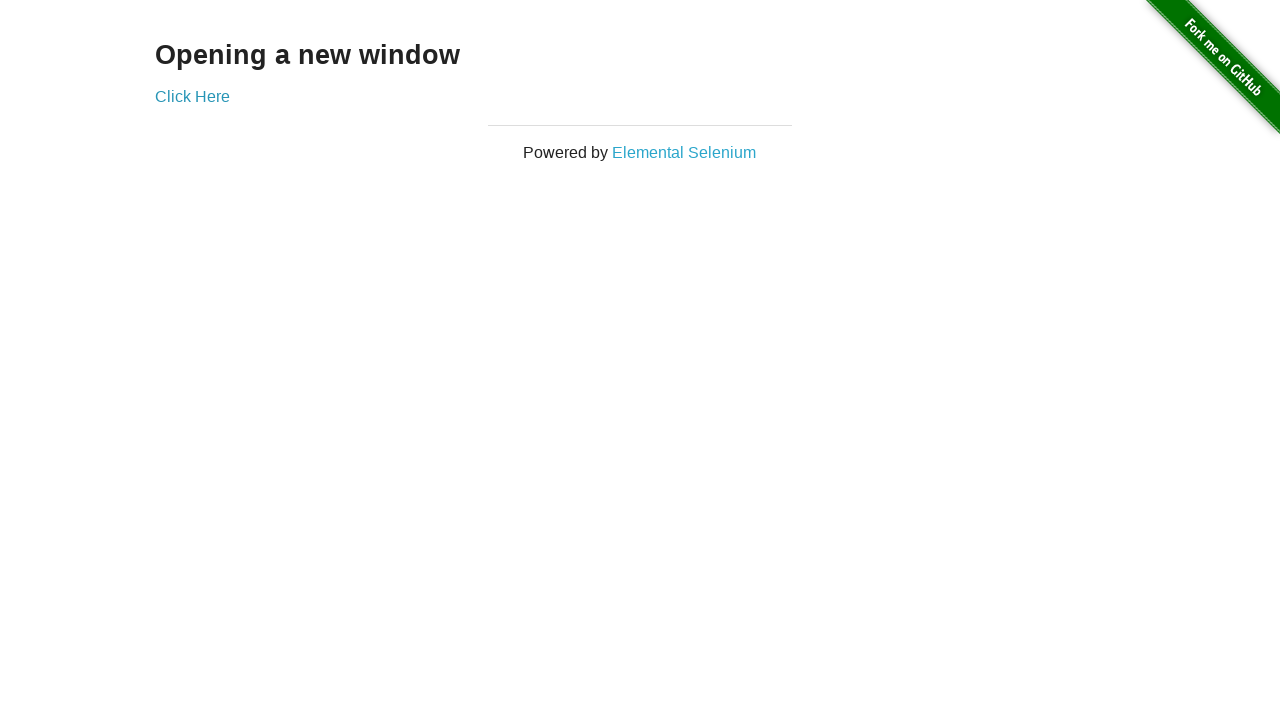

New window opened and captured at (192, 96) on text=Click Here
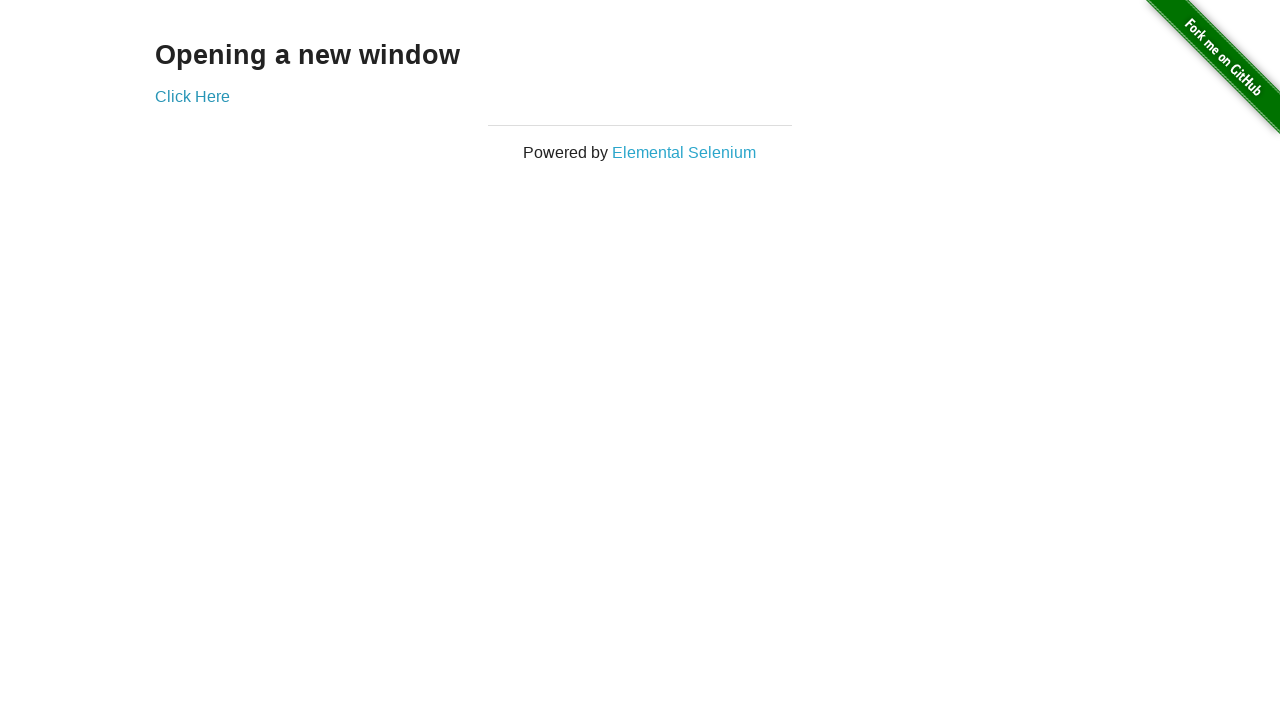

New window page loaded completely
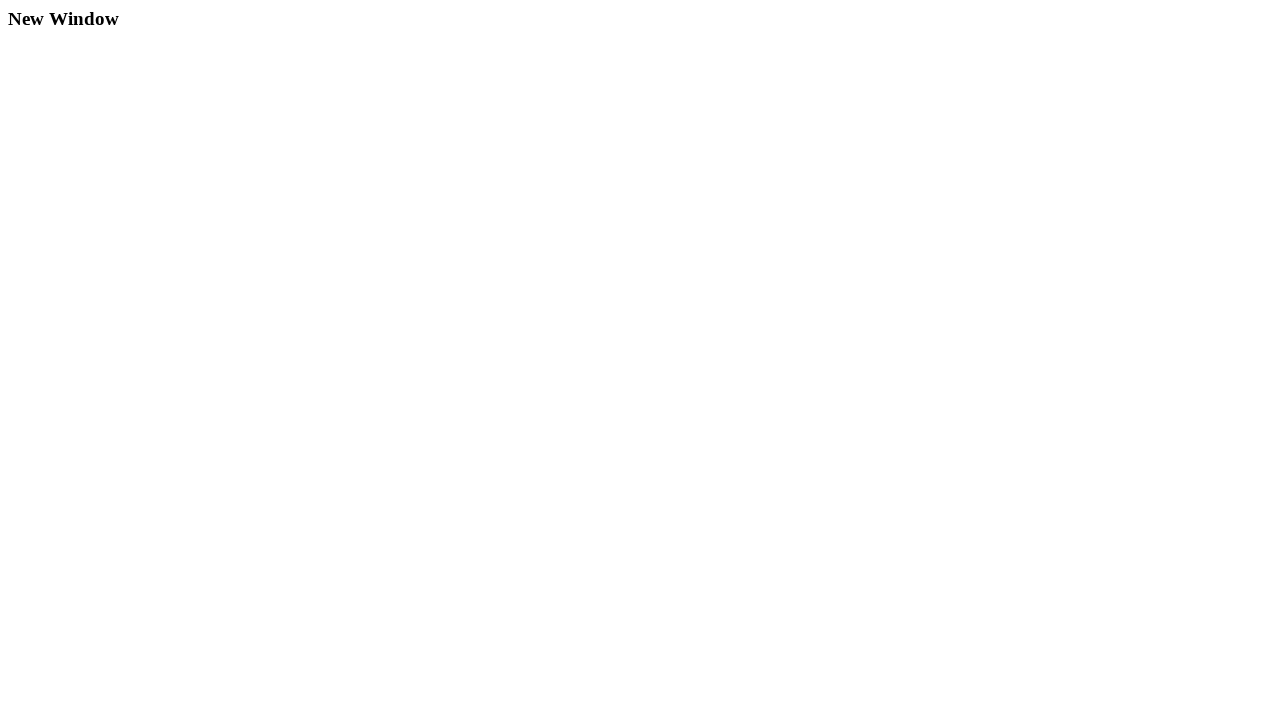

H3 heading found in new window
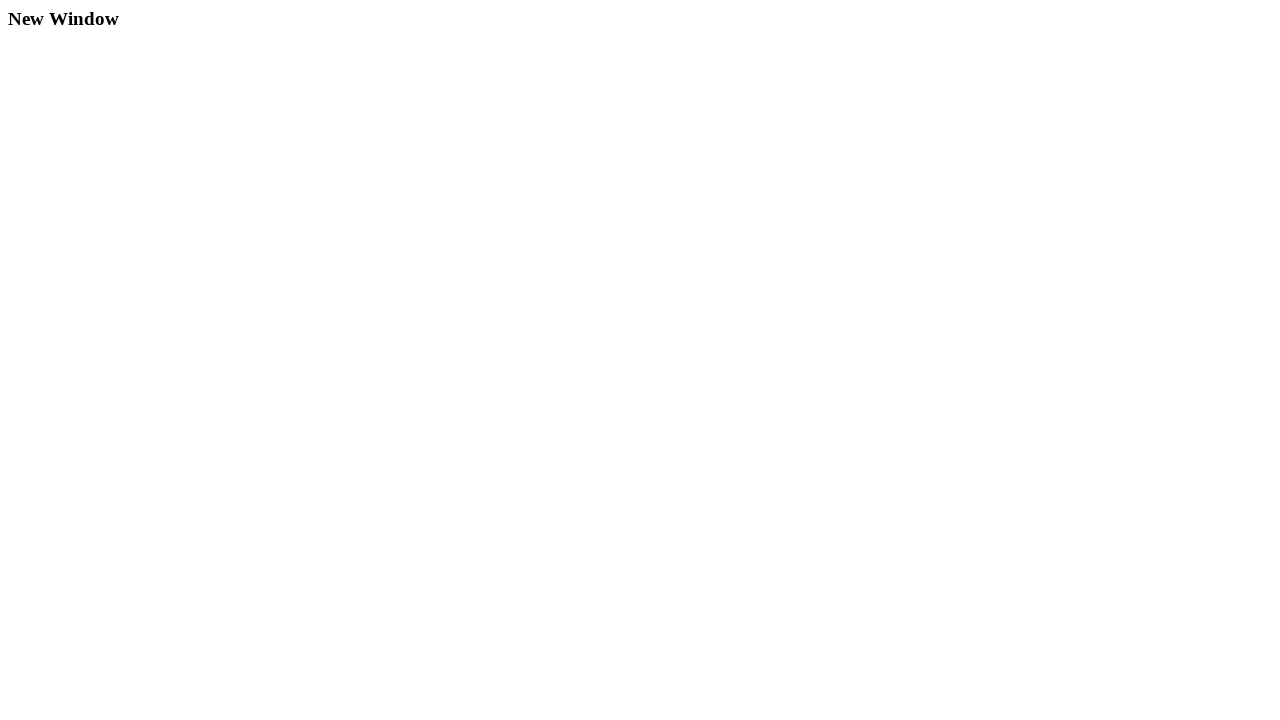

Closed child window
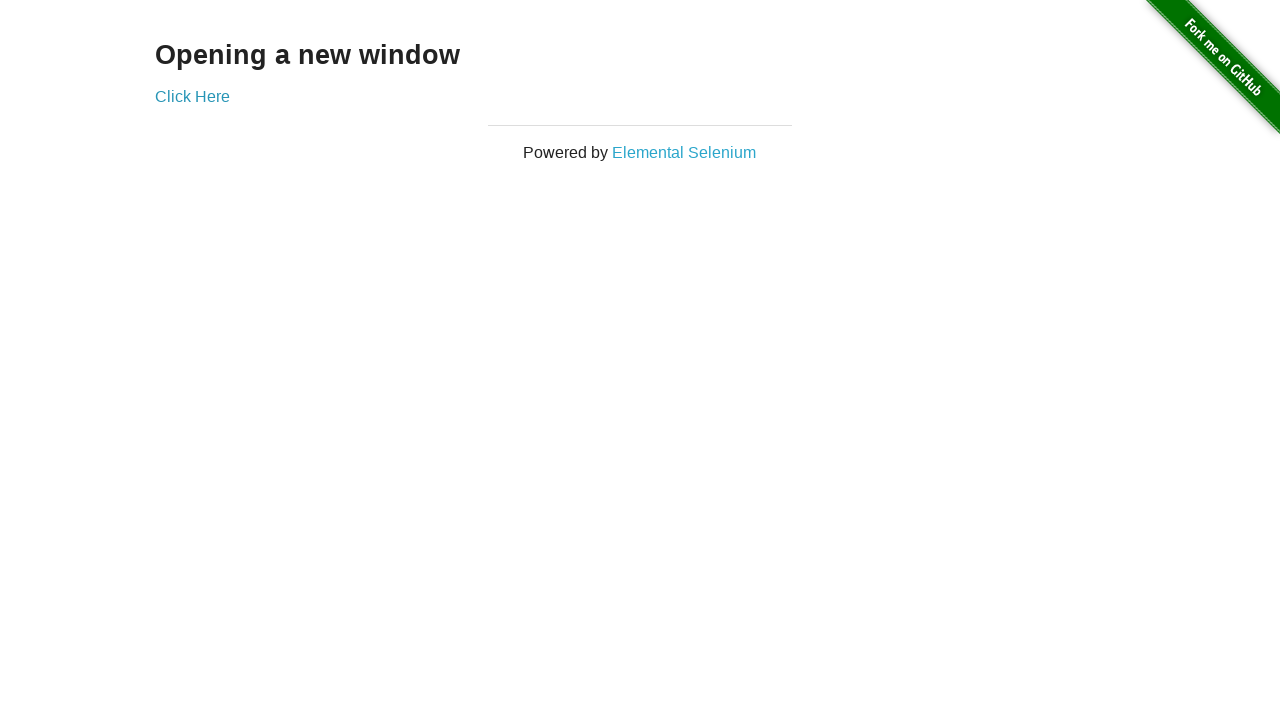

Verified parent window h3 content is 'Opening a new window'
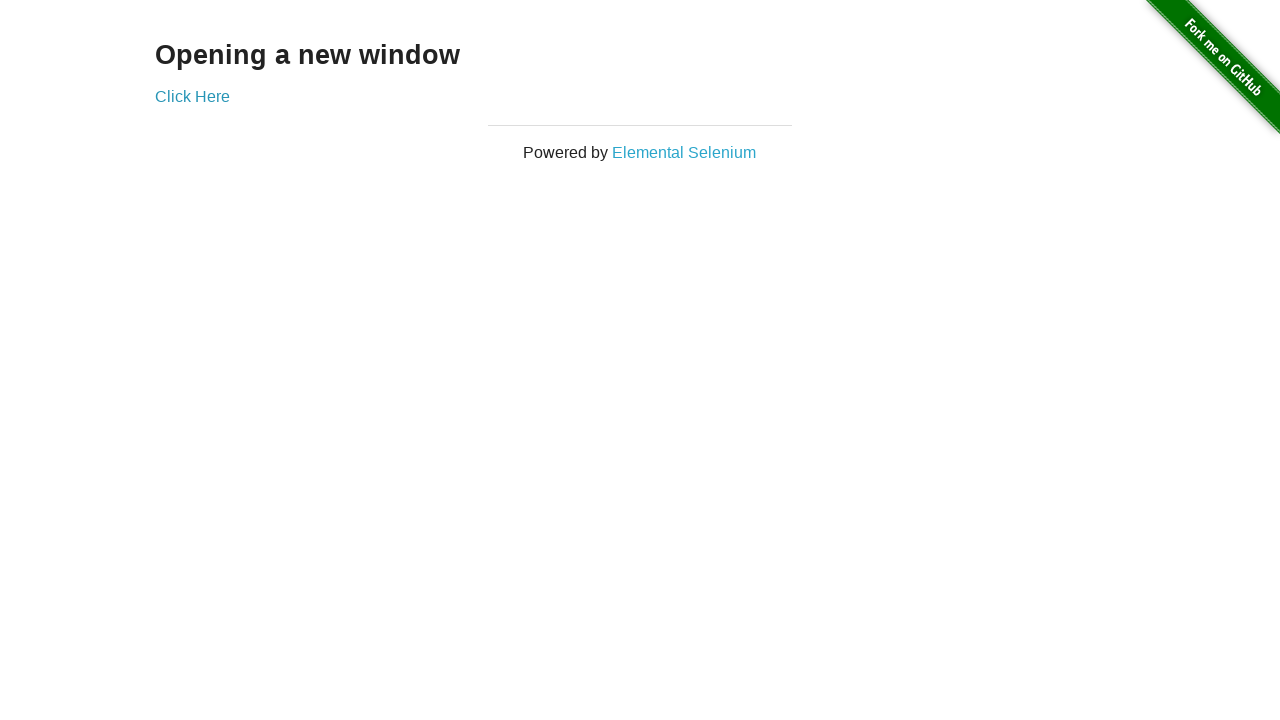

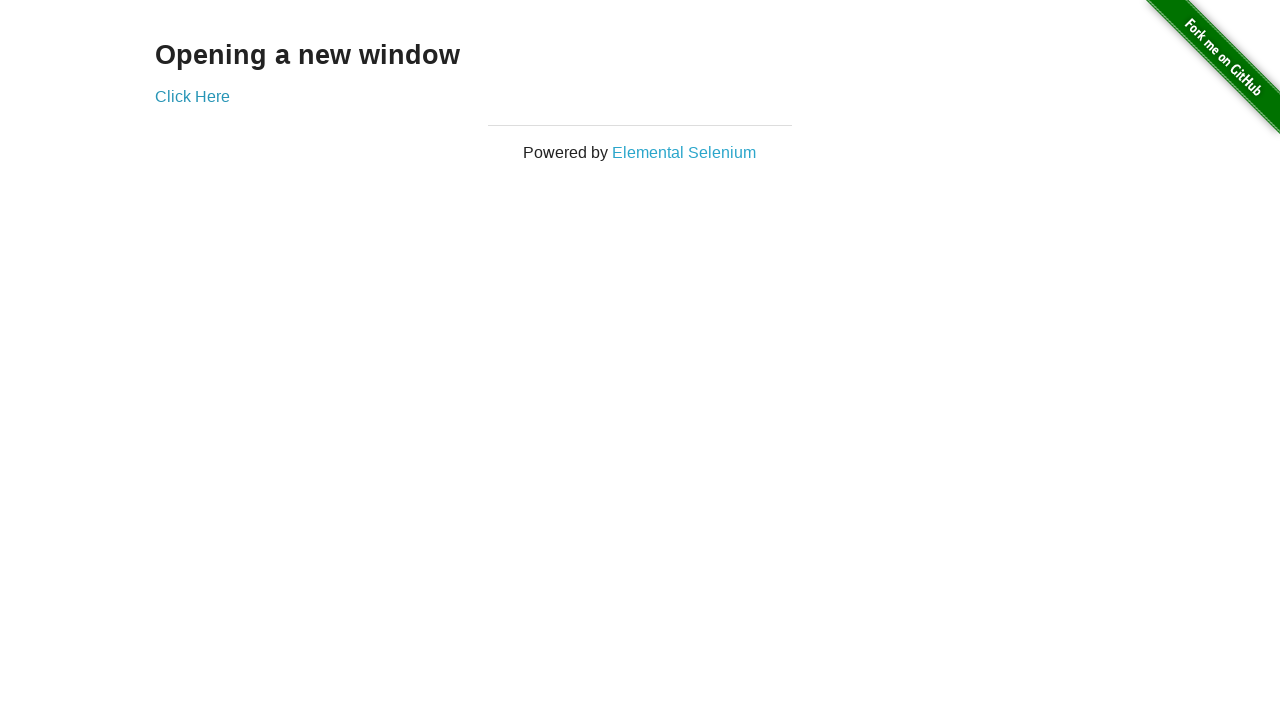